Interacts with a web table by counting rows and columns, reading cell values, and clicking a checkbox and link associated with a specific table entry

Starting URL: http://seleniumpractise.blogspot.com/2021/08/webtable-in-html.html

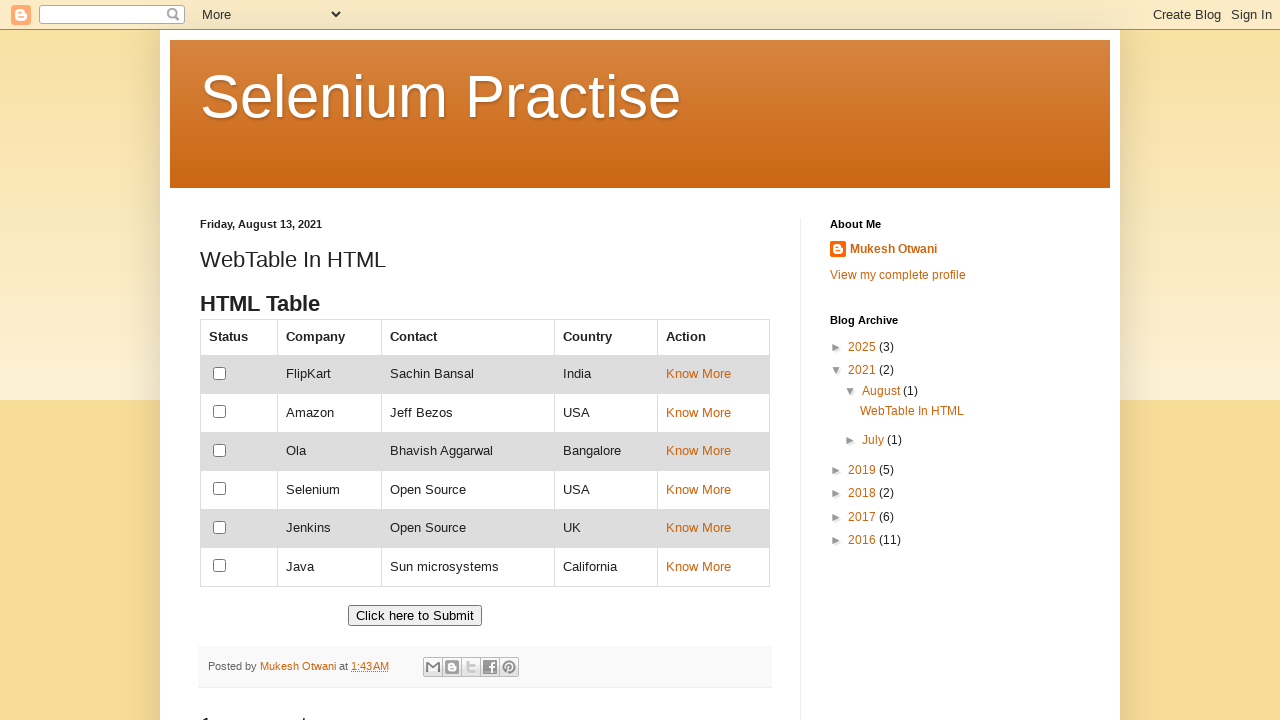

Counted total rows in web table
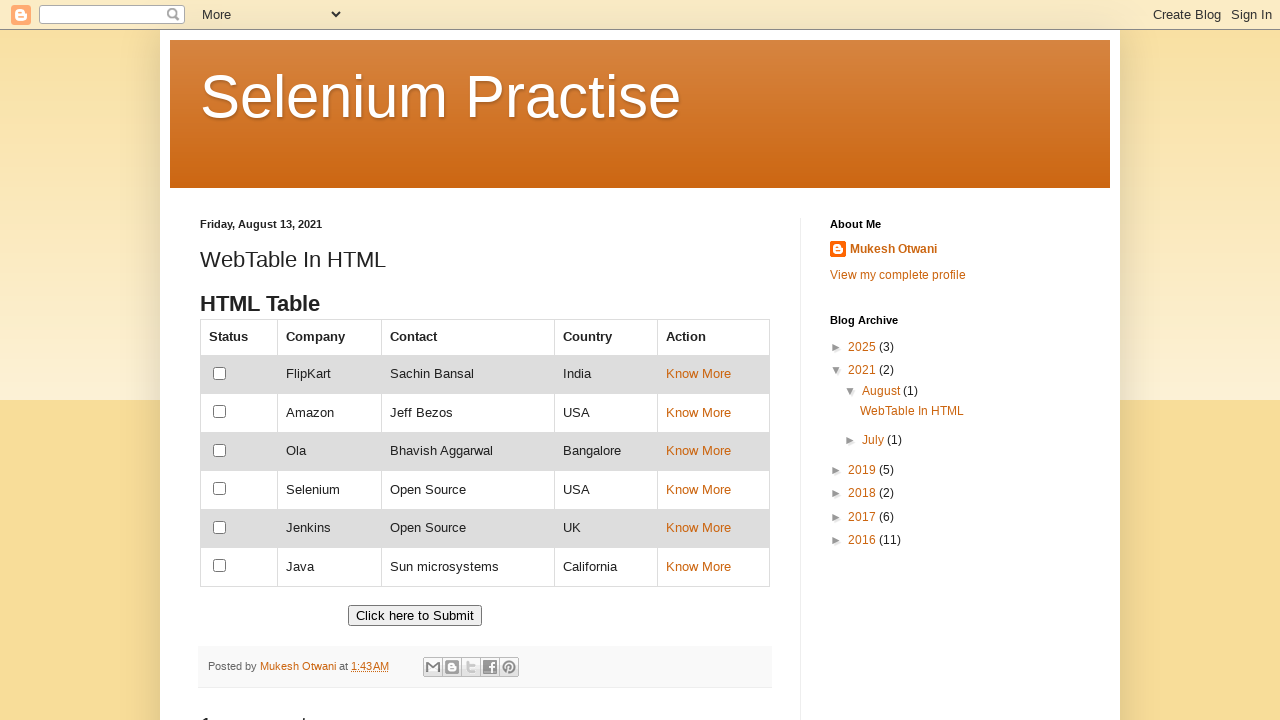

Counted total columns in web table
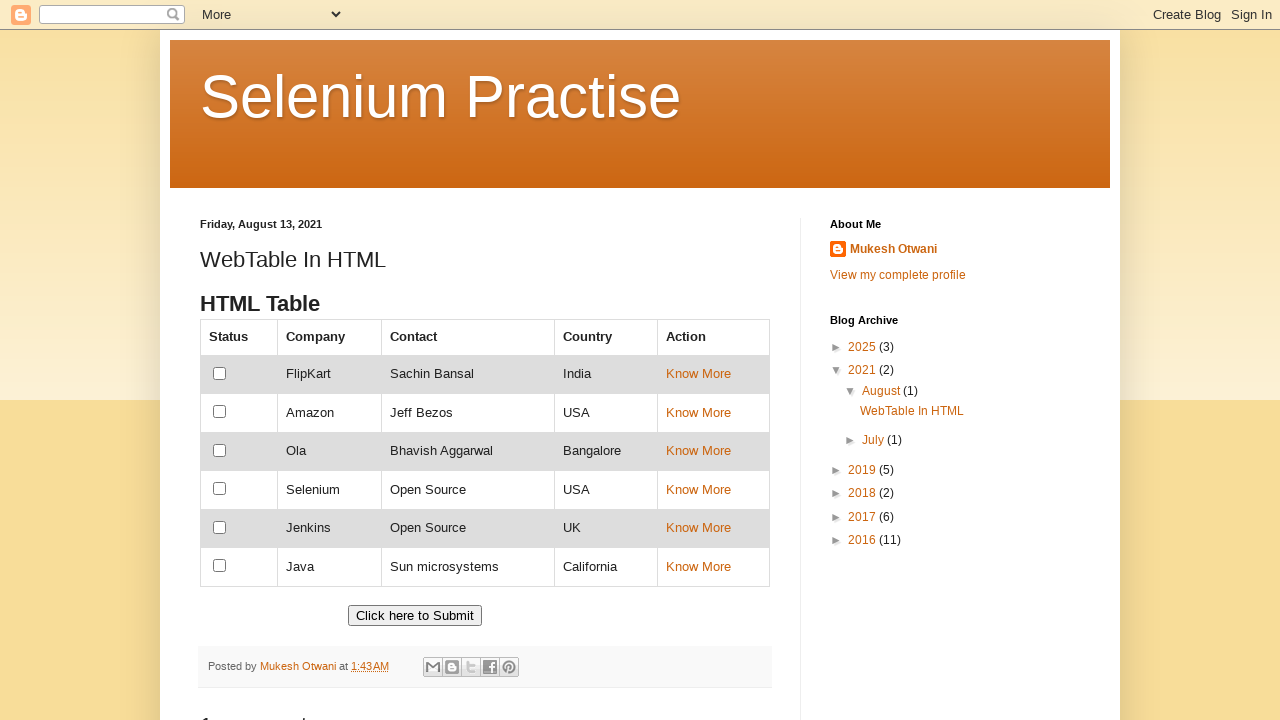

Retrieved cell value from row 5, column 4
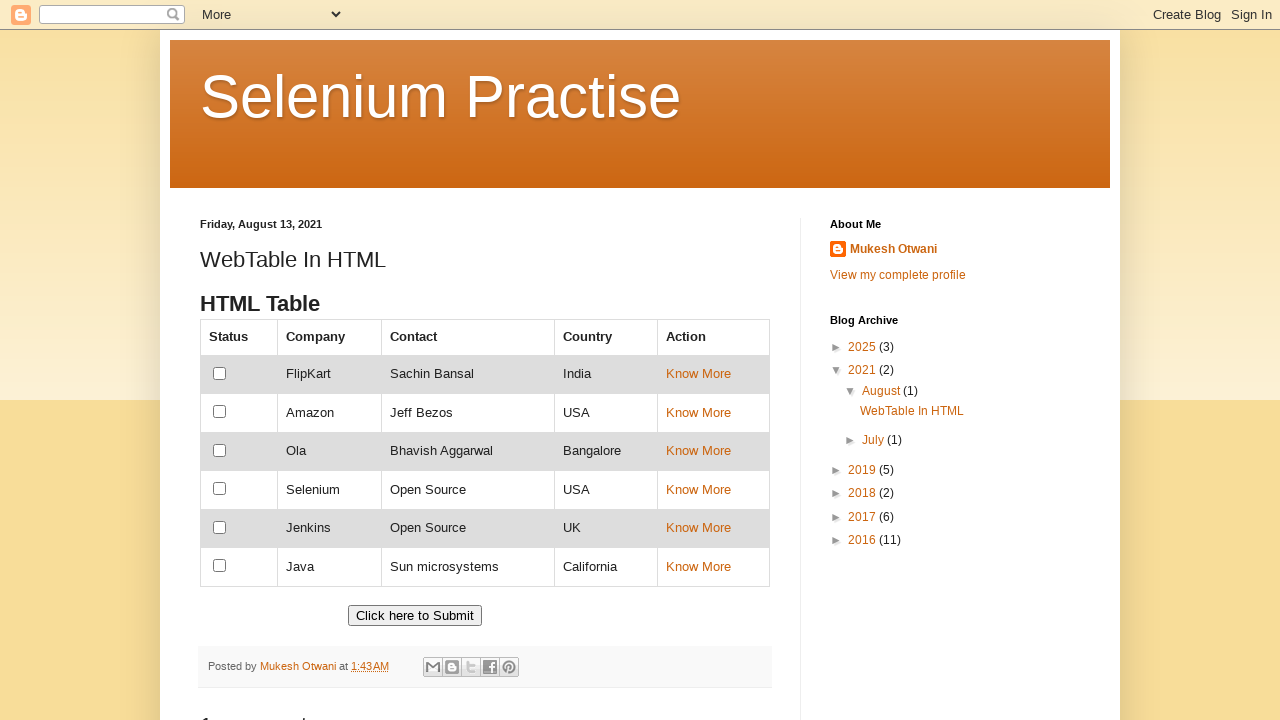

Retrieved all table cells from web table
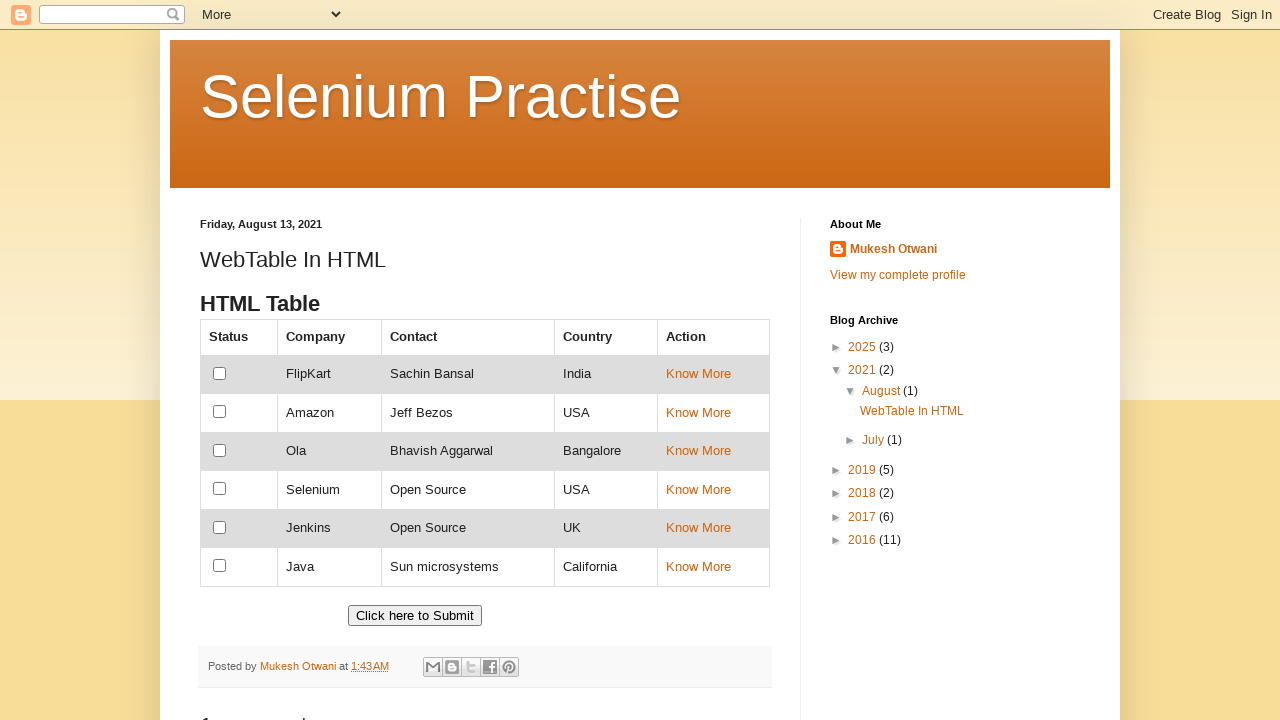

Clicked checkbox associated with Ola entry at (220, 450) on xpath=//td[text()='Ola']//preceding-sibling::td//input
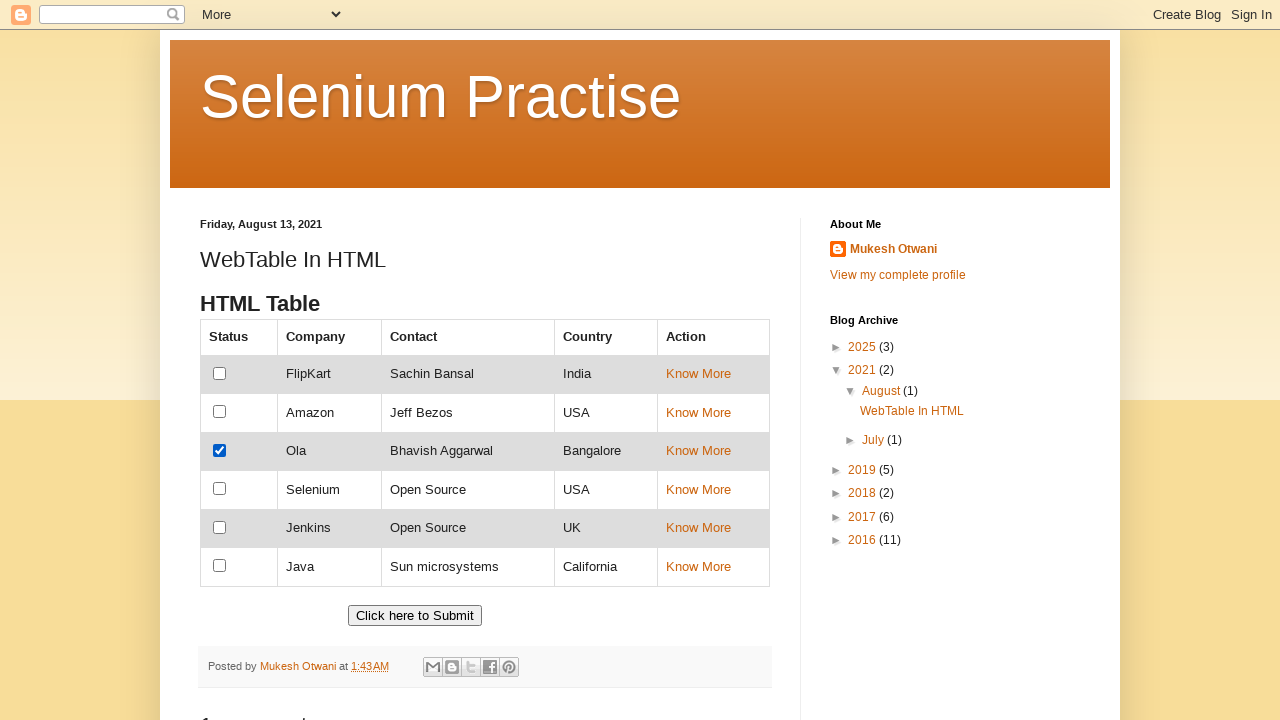

Clicked link associated with Ola entry at (698, 451) on xpath=//td[text()='Ola']//following-sibling::td//a
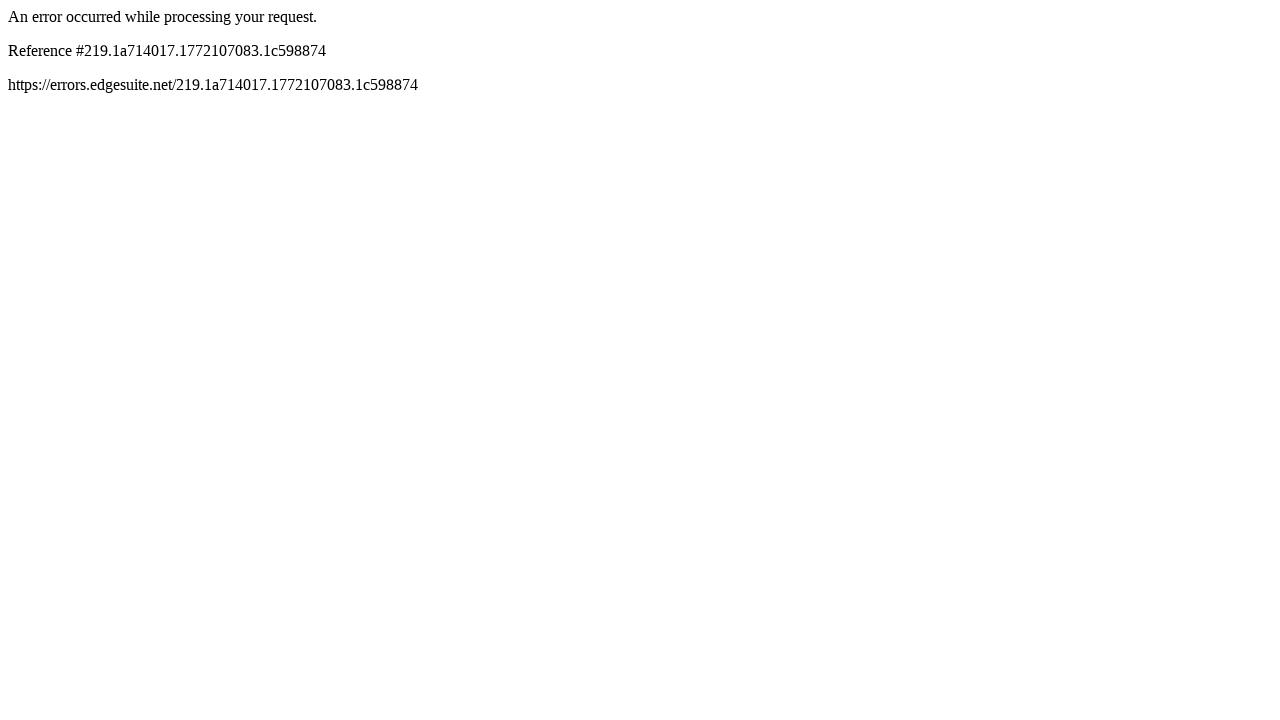

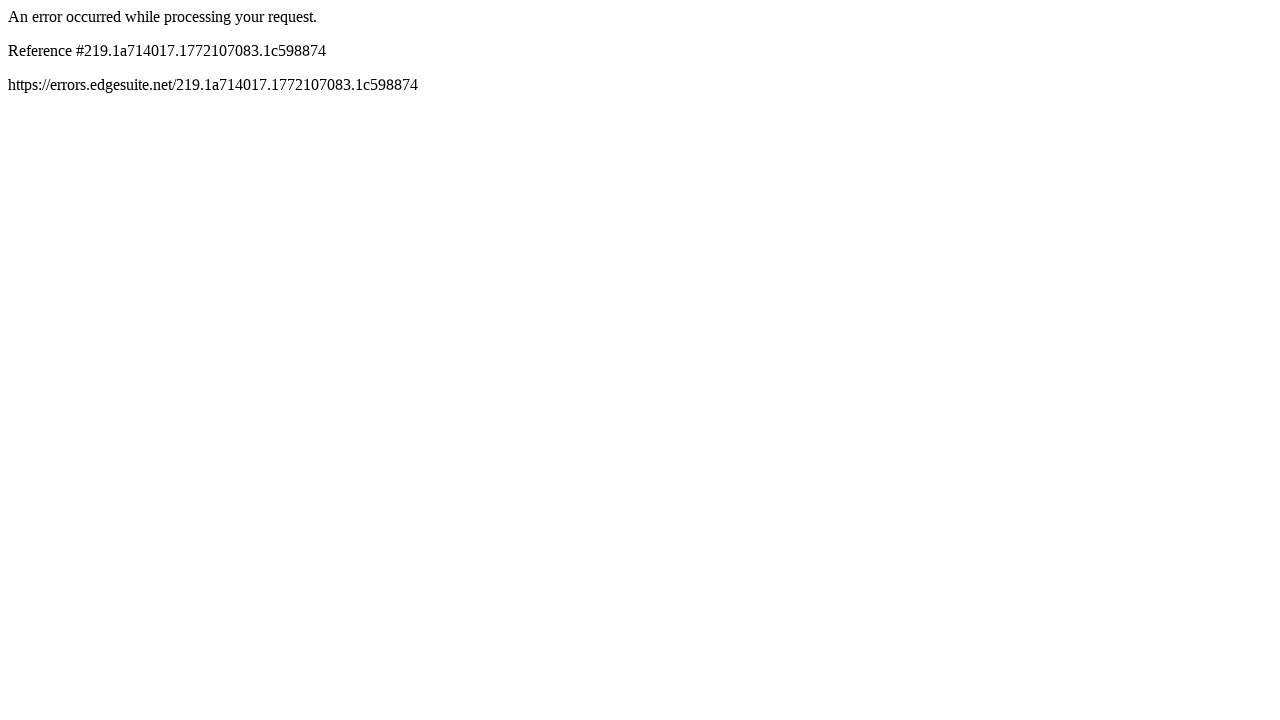